Tests dynamic loading functionality by clicking on a hidden element example, starting the loading process, and verifying that a hidden element becomes visible after loading

Starting URL: https://the-internet.herokuapp.com/dynamic_loading

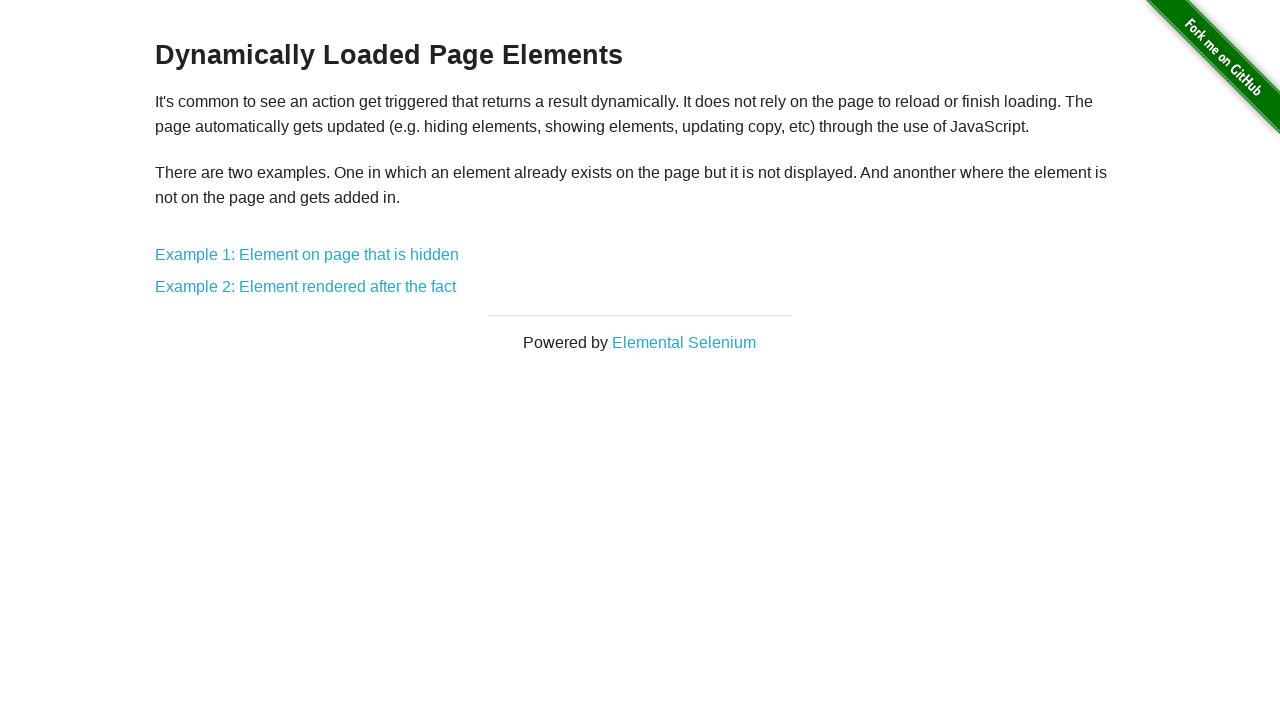

Clicked on 'Example 1: Element on page that is hidden' link at (307, 255) on xpath=//a[text()='Example 1: Element on page that is hidden']
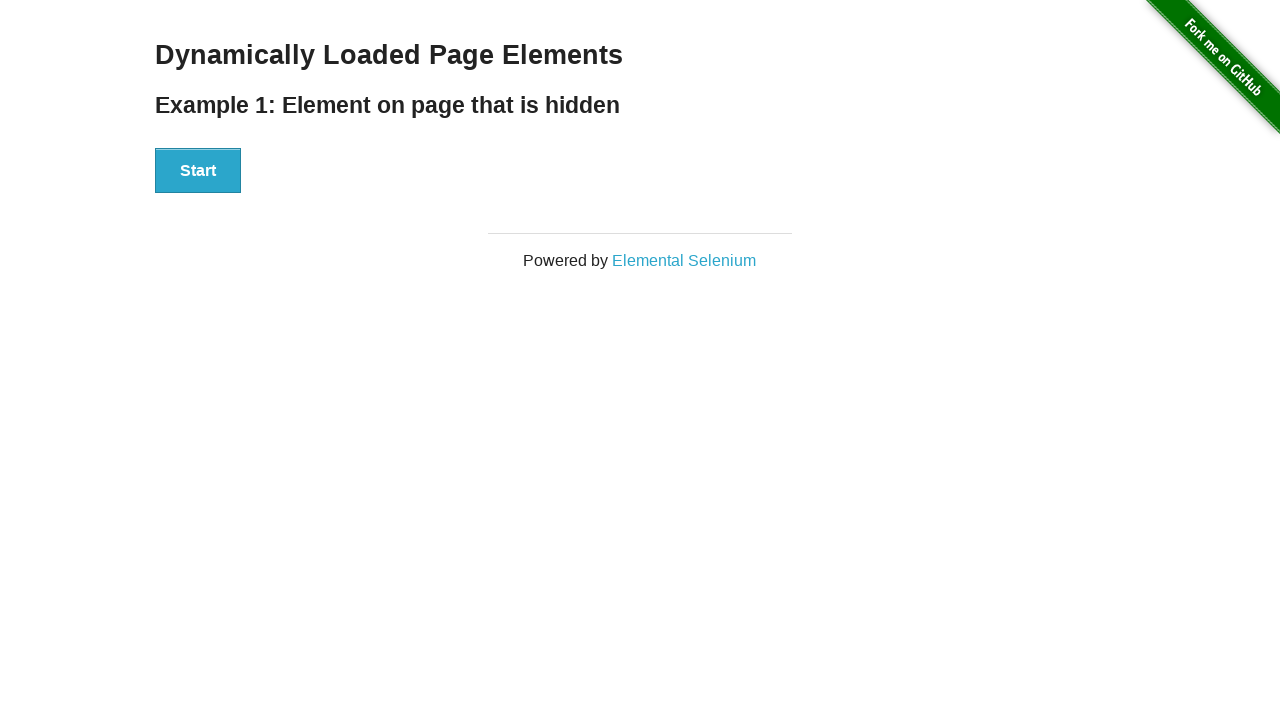

Clicked the 'Start' button to trigger dynamic loading at (198, 171) on xpath=//button[text()='Start']
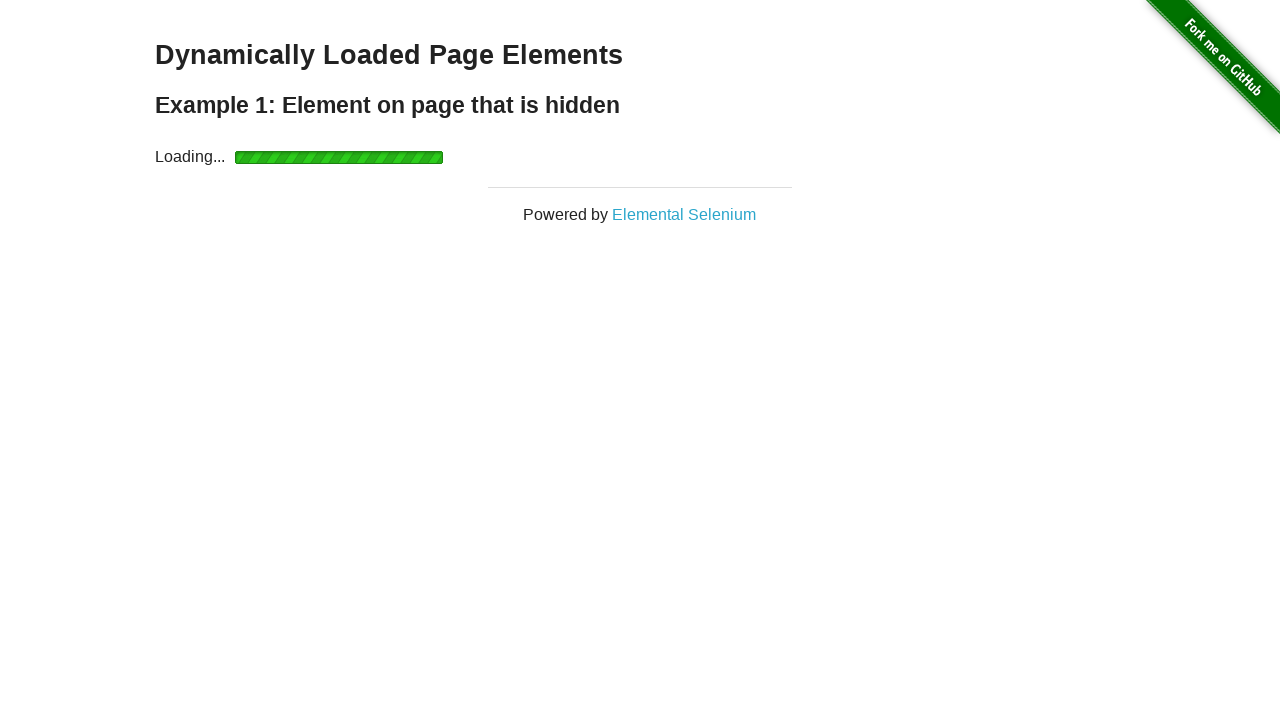

Verified that 'Hello World!' element became visible after loading completed
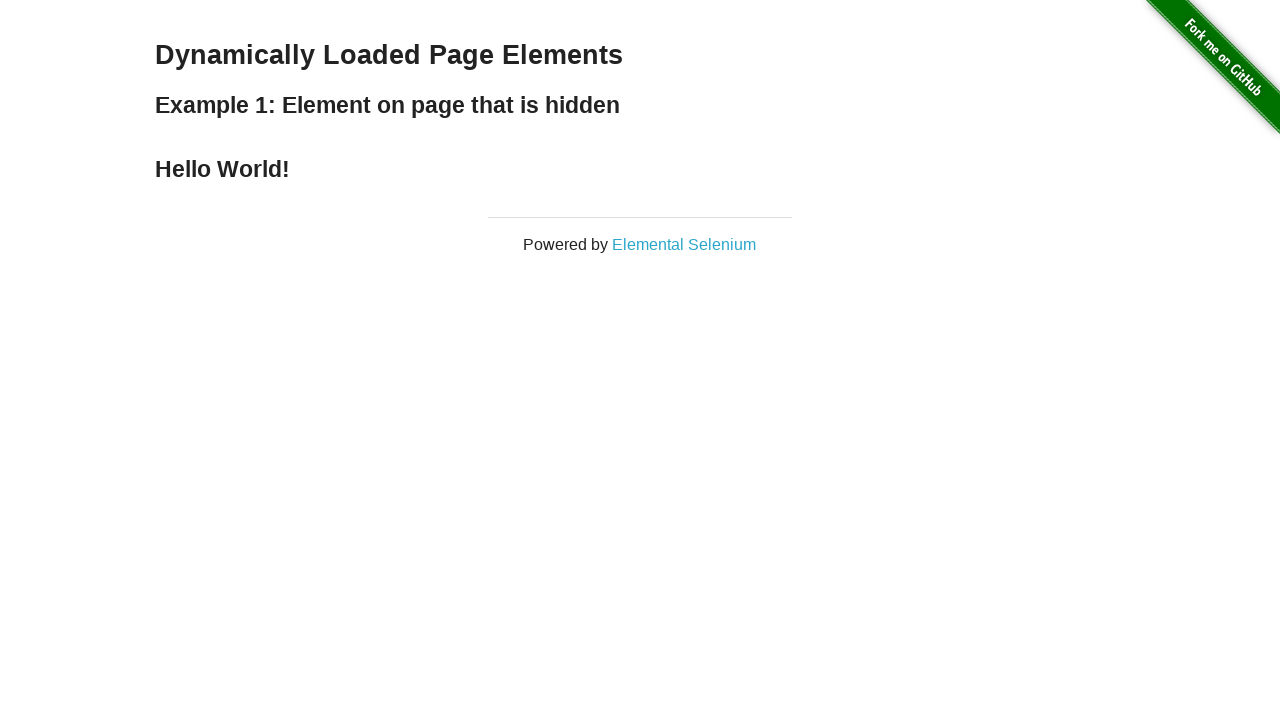

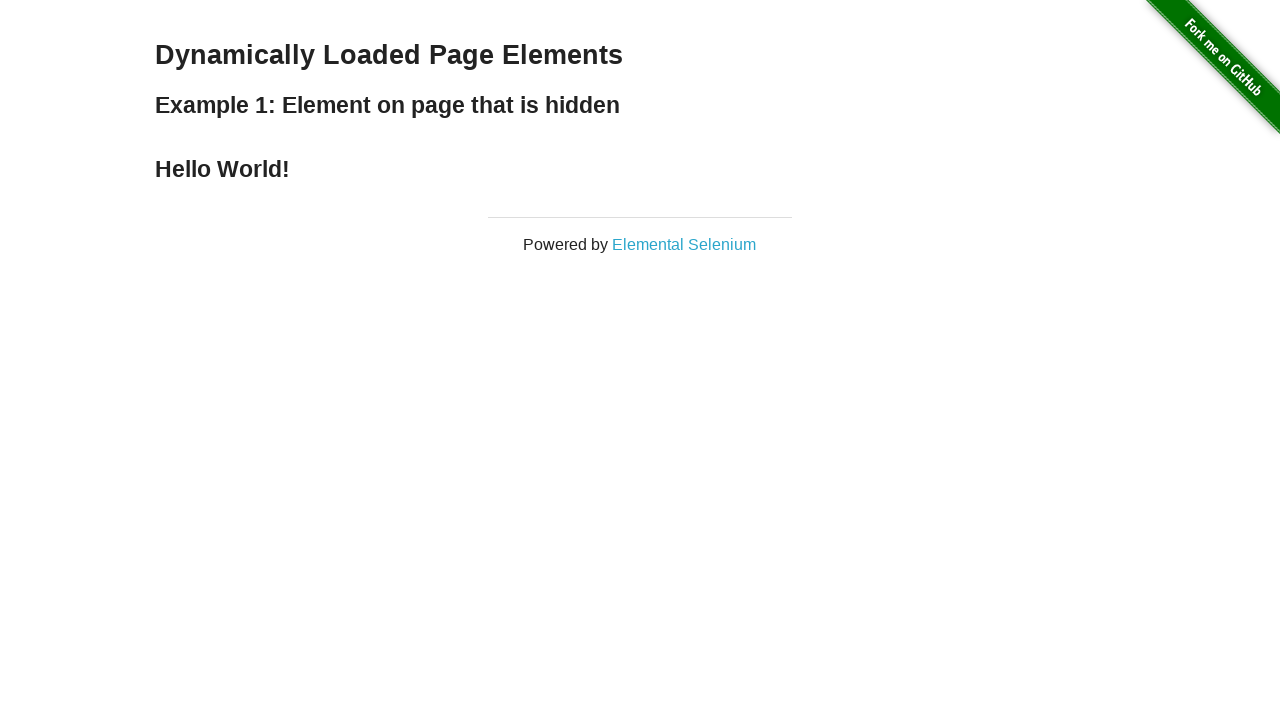